Tests dynamic content generation by clicking a button and waiting for a specific word to appear in the page

Starting URL: https://www.training-support.net/webelements/dynamic-content

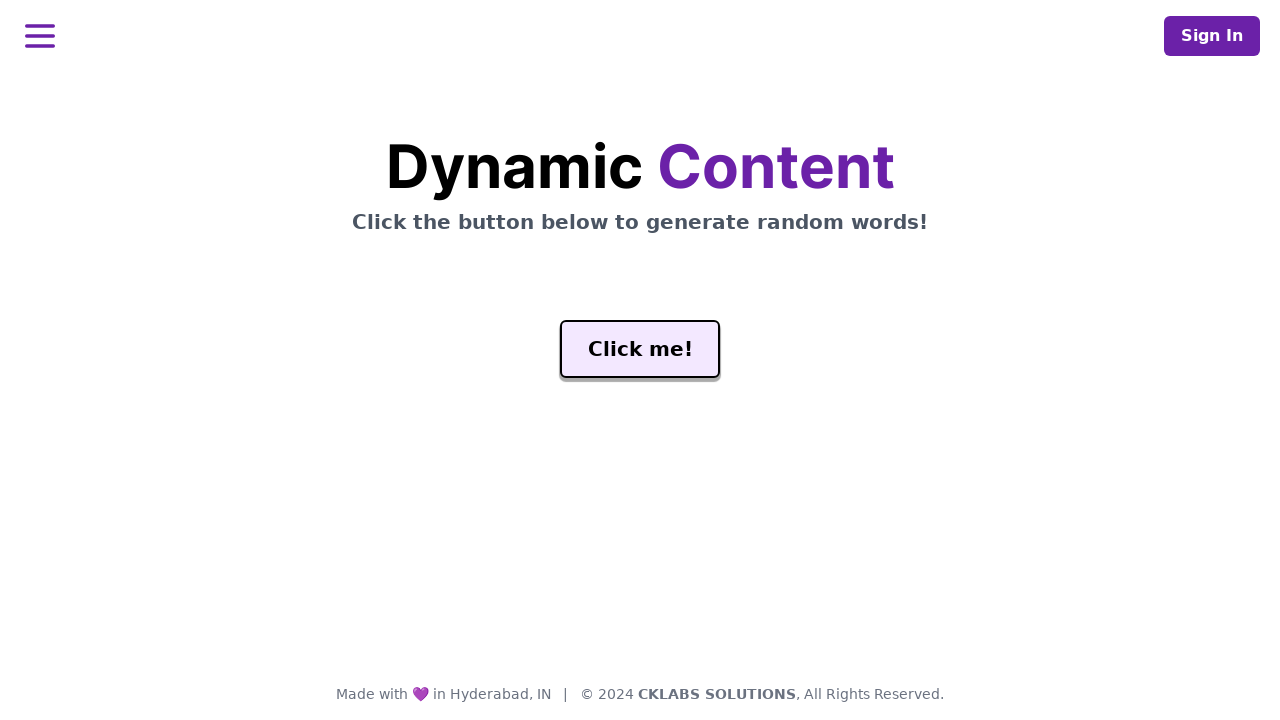

Navigated to dynamic content page
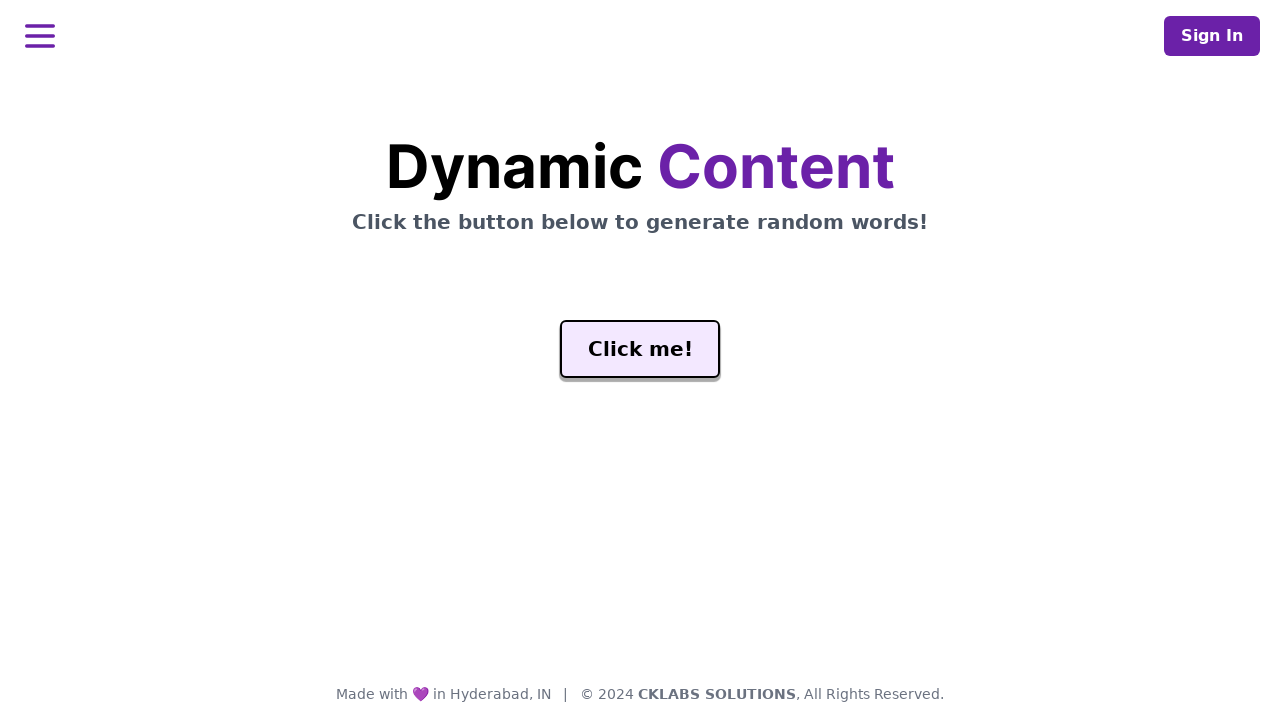

Clicked the generate button at (640, 349) on #genButton
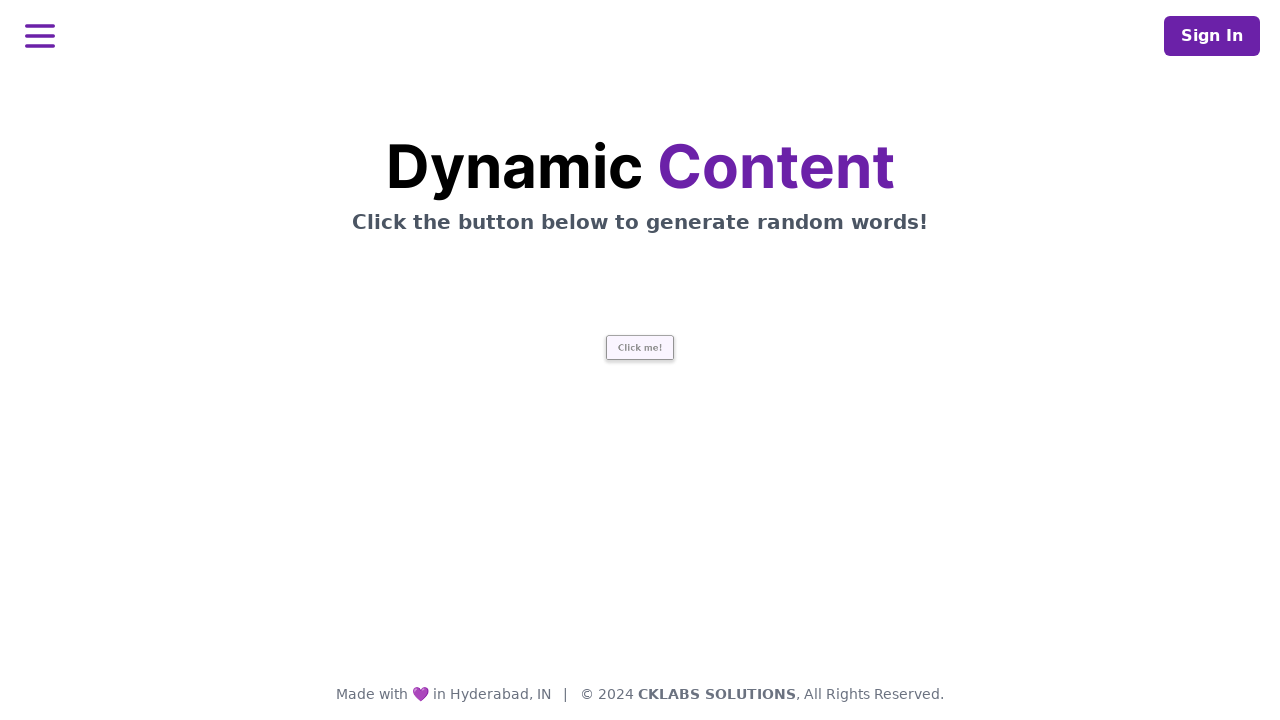

Word element loaded with 'release' text
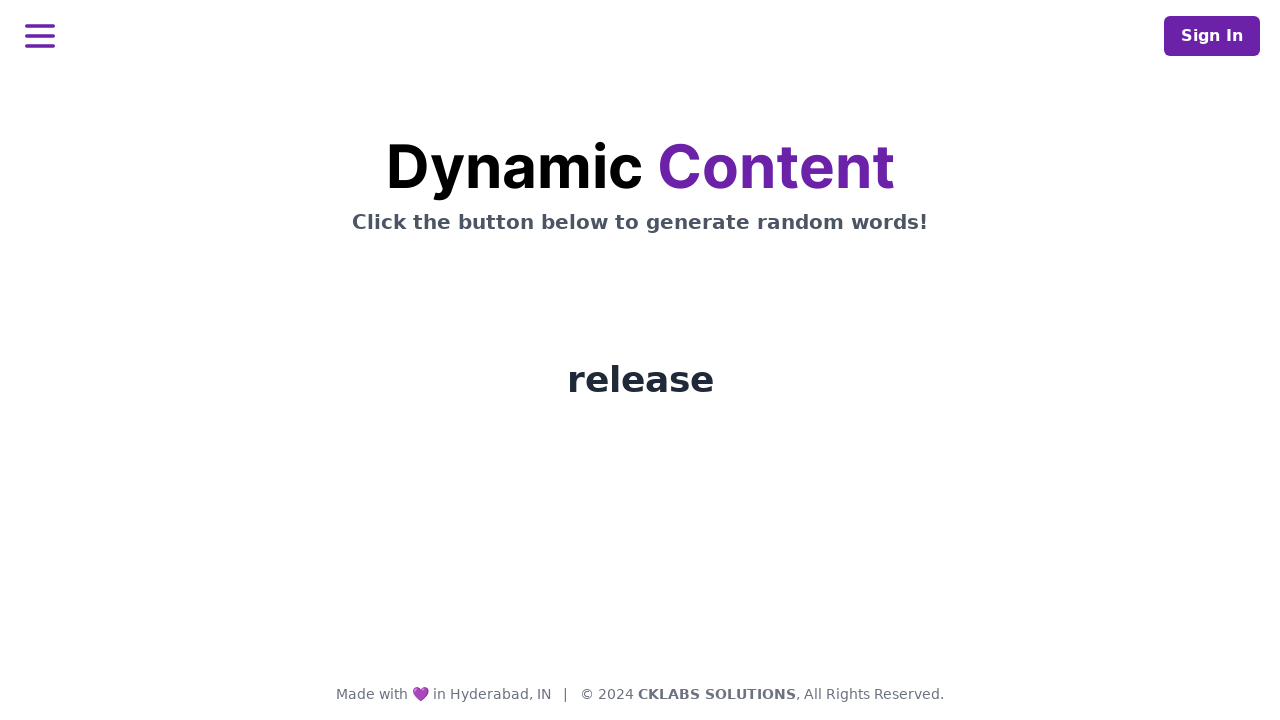

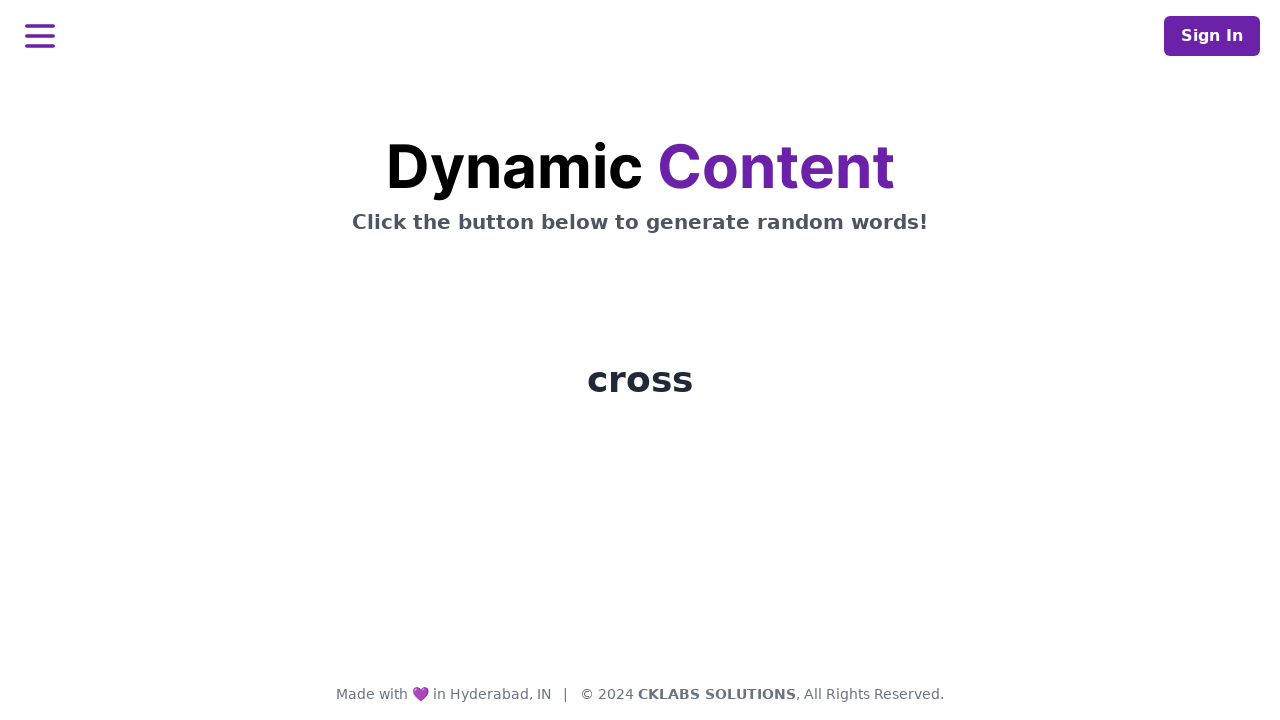